Tests radio button functionality by clicking on the "Hockey" radio button and verifying it becomes selected.

Starting URL: https://practice.cydeo.com/radio_buttons

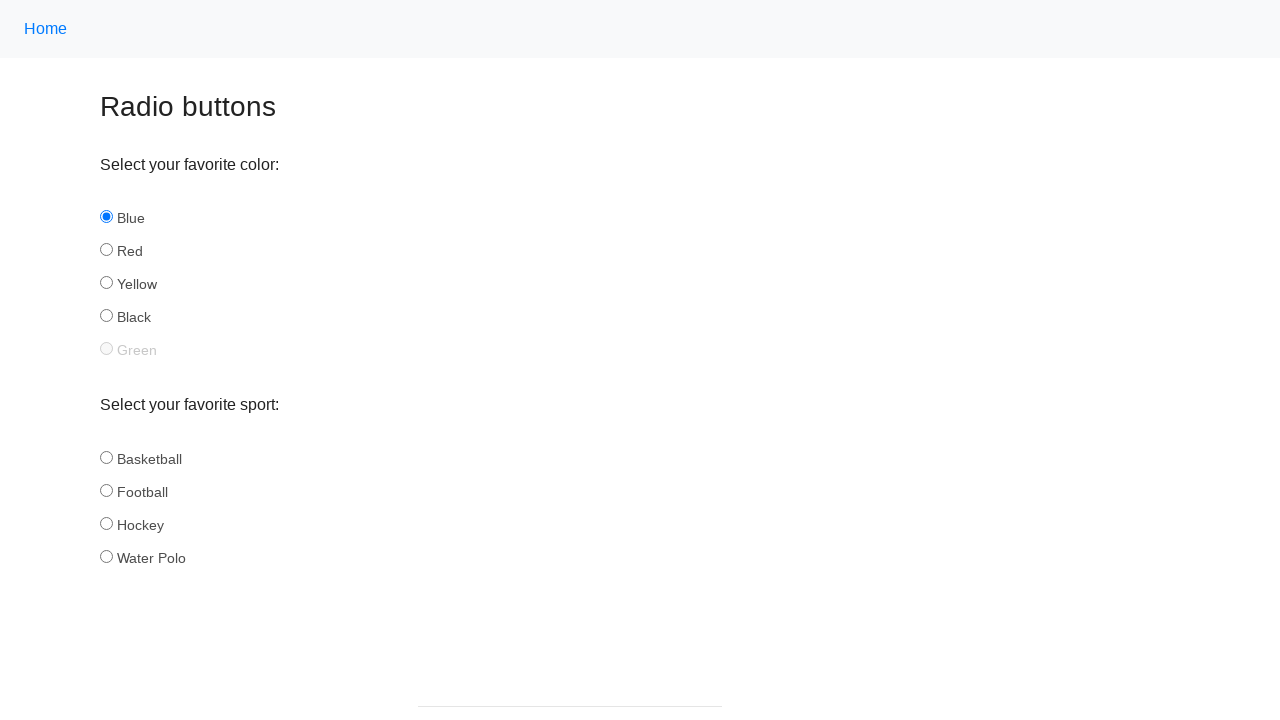

Located the Hockey radio button element
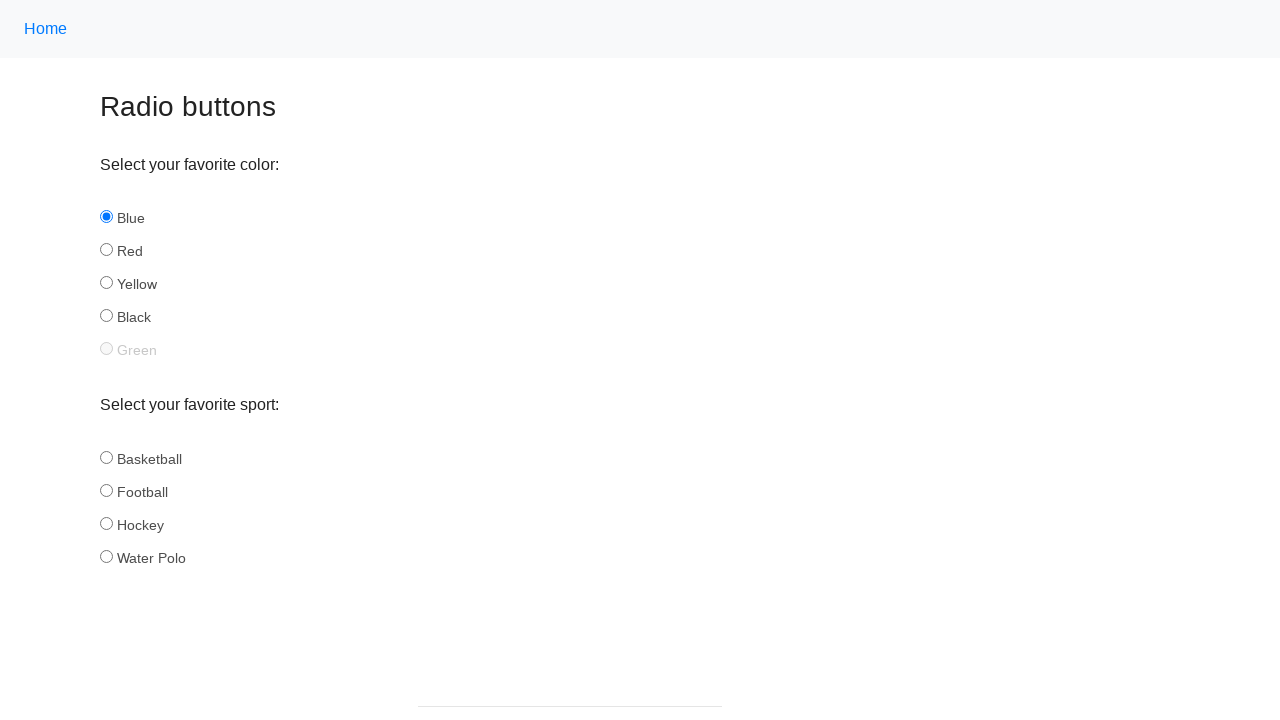

Clicked on the Hockey radio button at (106, 523) on xpath=//input[@id='hockey']
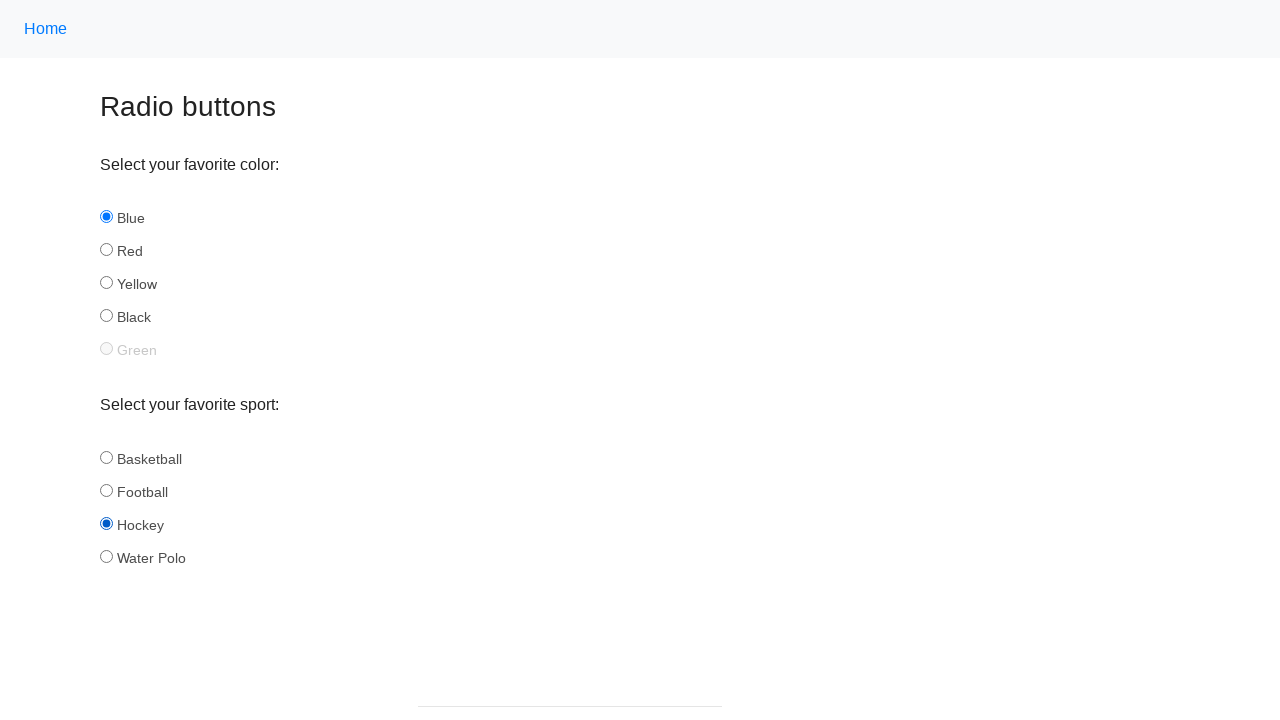

Verified that Hockey radio button is selected
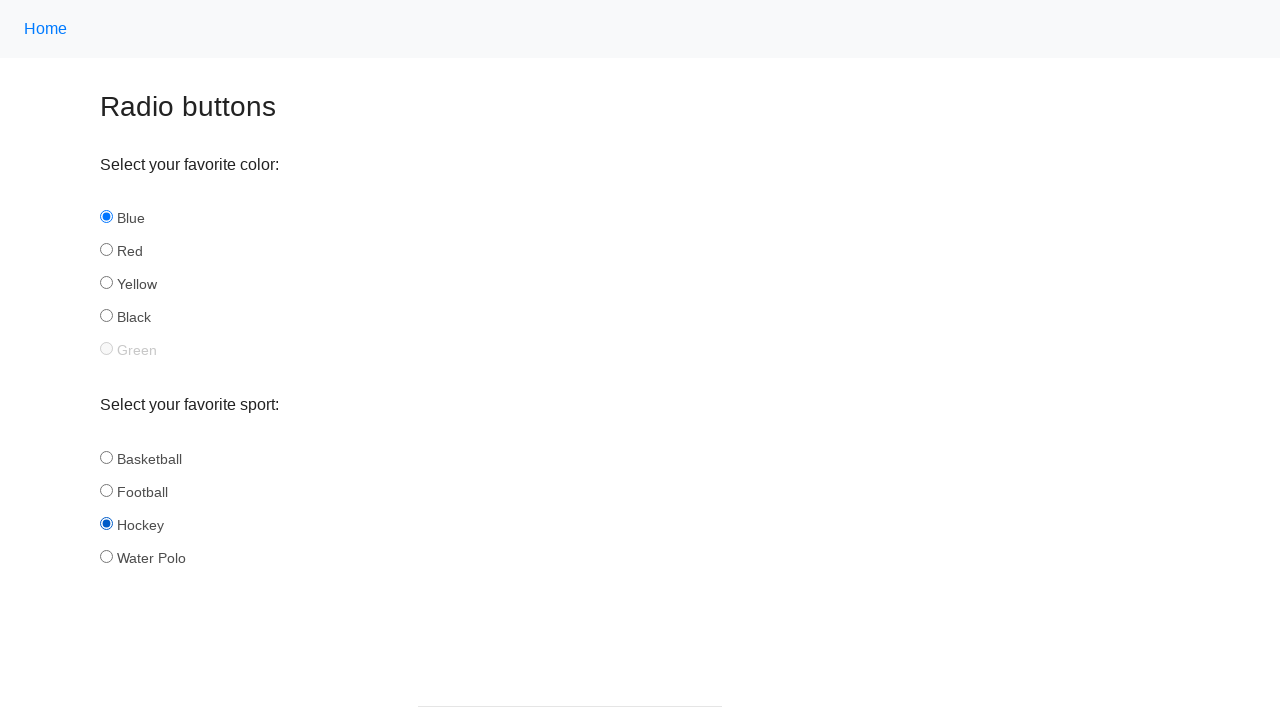

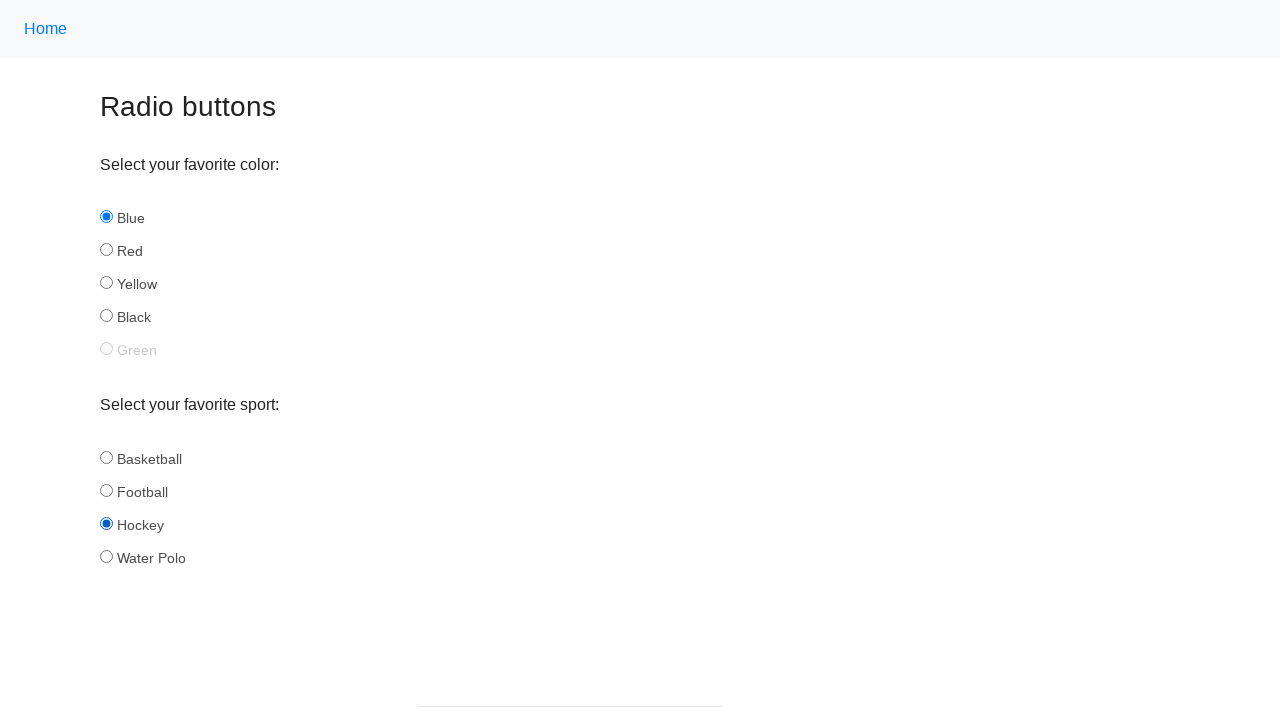